Tests window handling functionality by opening a new window, filling a form field in the new window, then returning to the parent window to fill another field

Starting URL: https://www.hyrtutorials.com/p/window-handles-practice.html

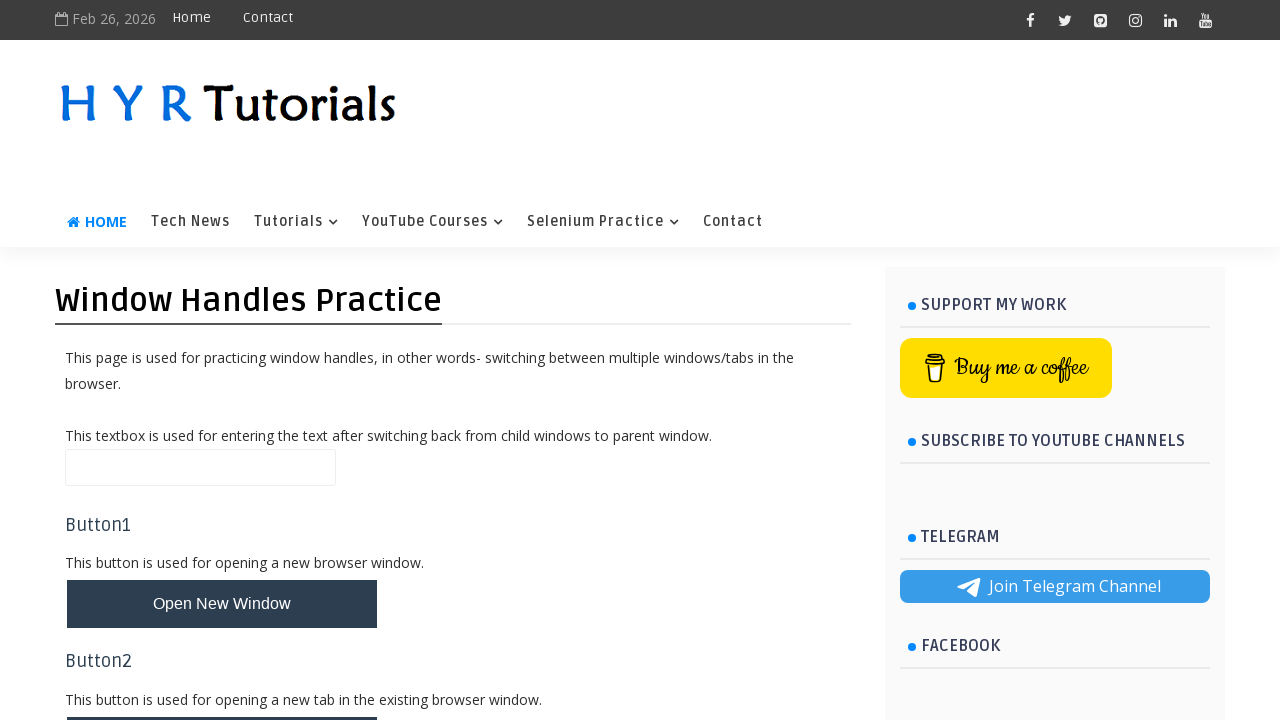

Clicked button to open new window at (222, 604) on #newWindowBtn
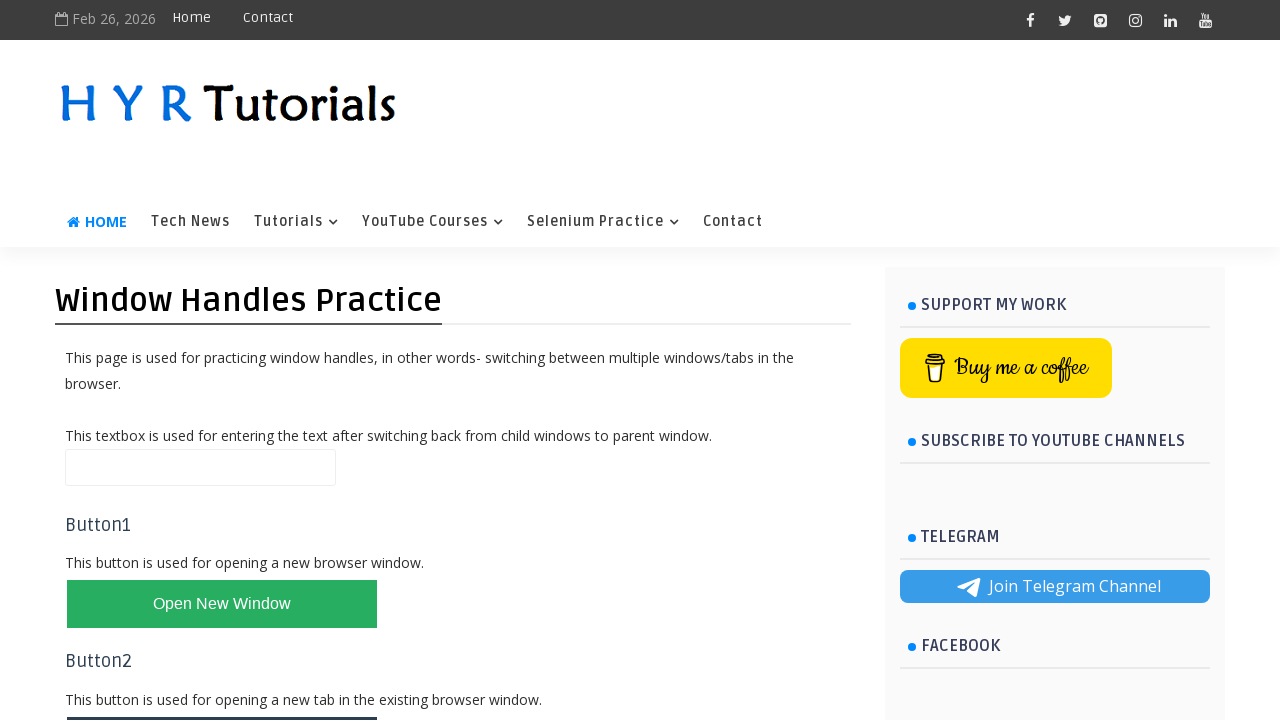

New window opened and captured
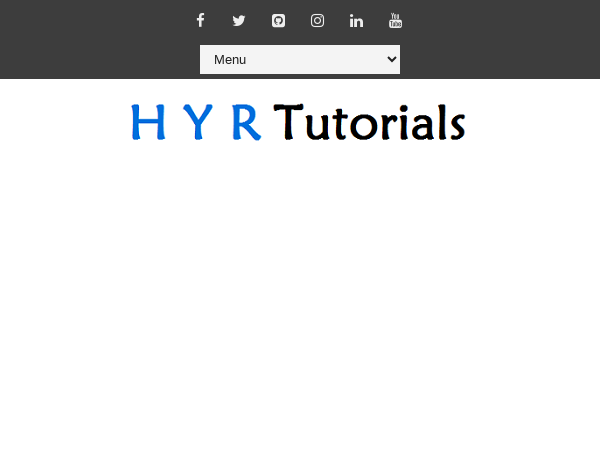

Filled firstName field with 'Sayed' in new window on #firstName
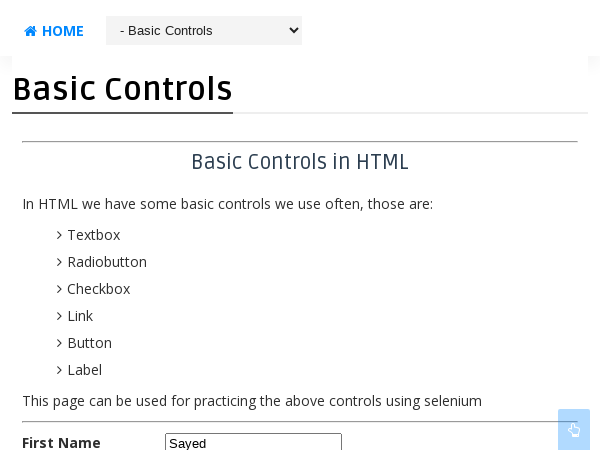

Closed the new window
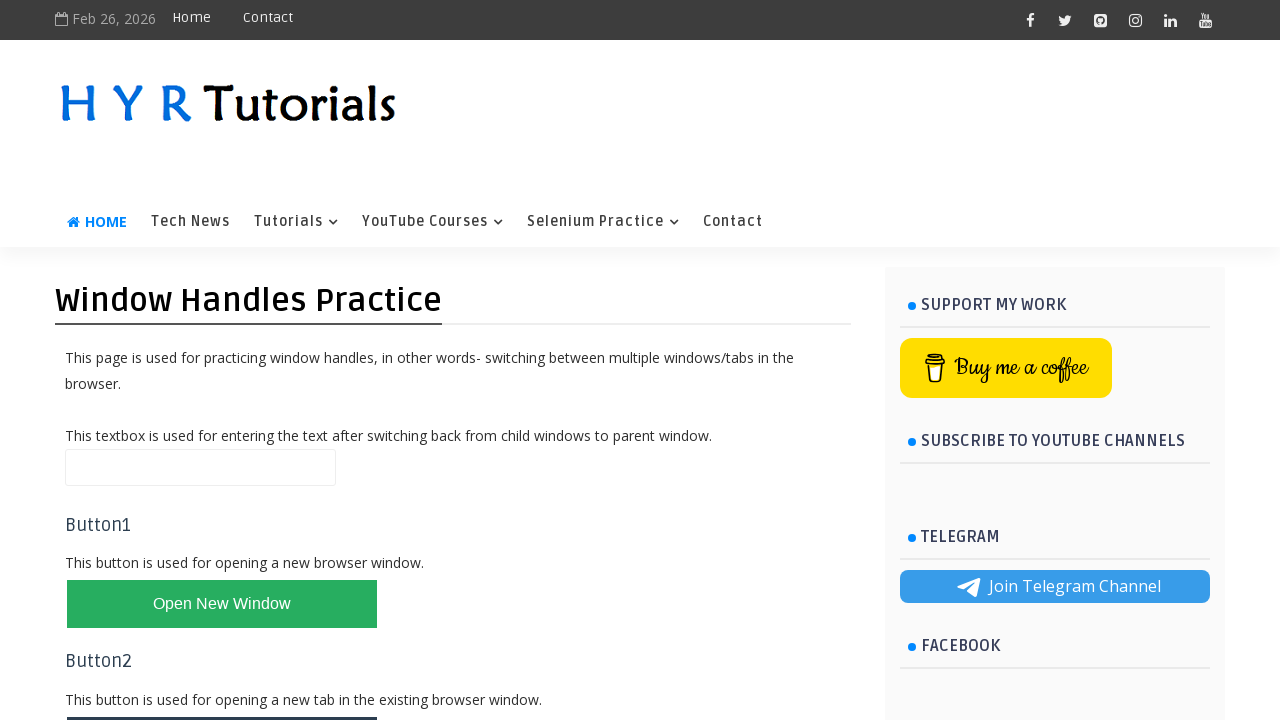

Filled name field with 'Siddeque' in parent window on #name
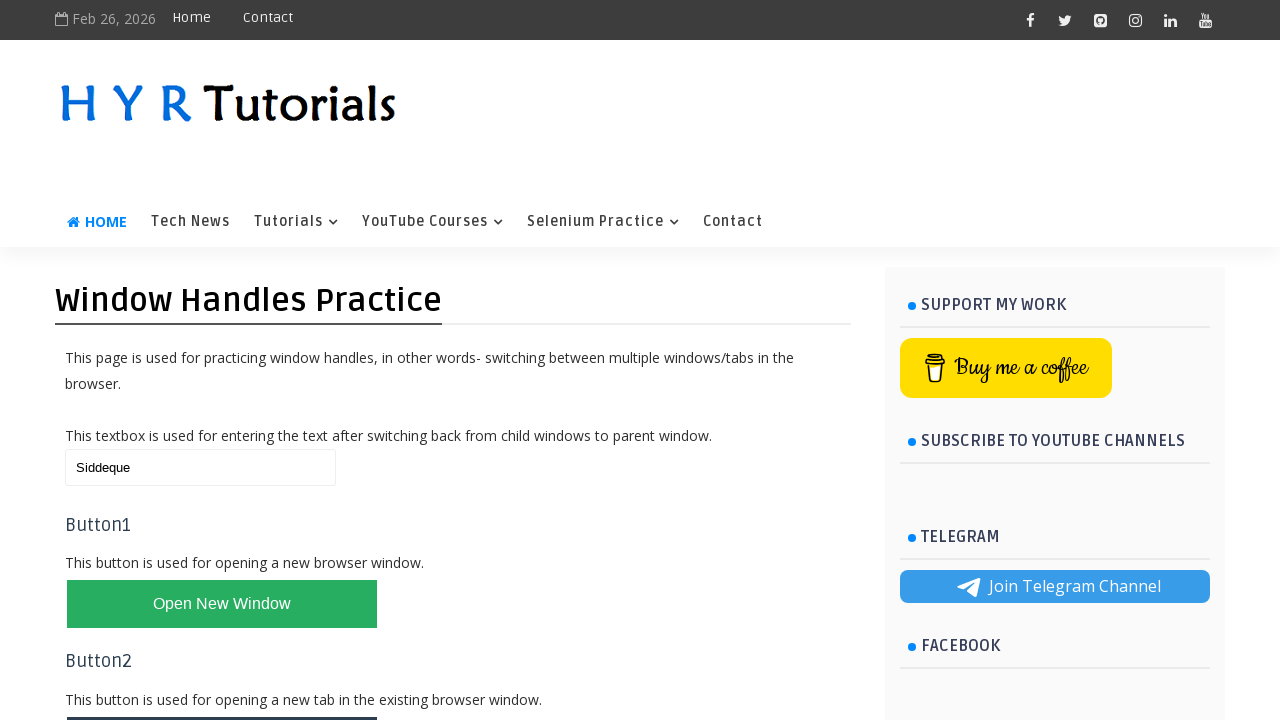

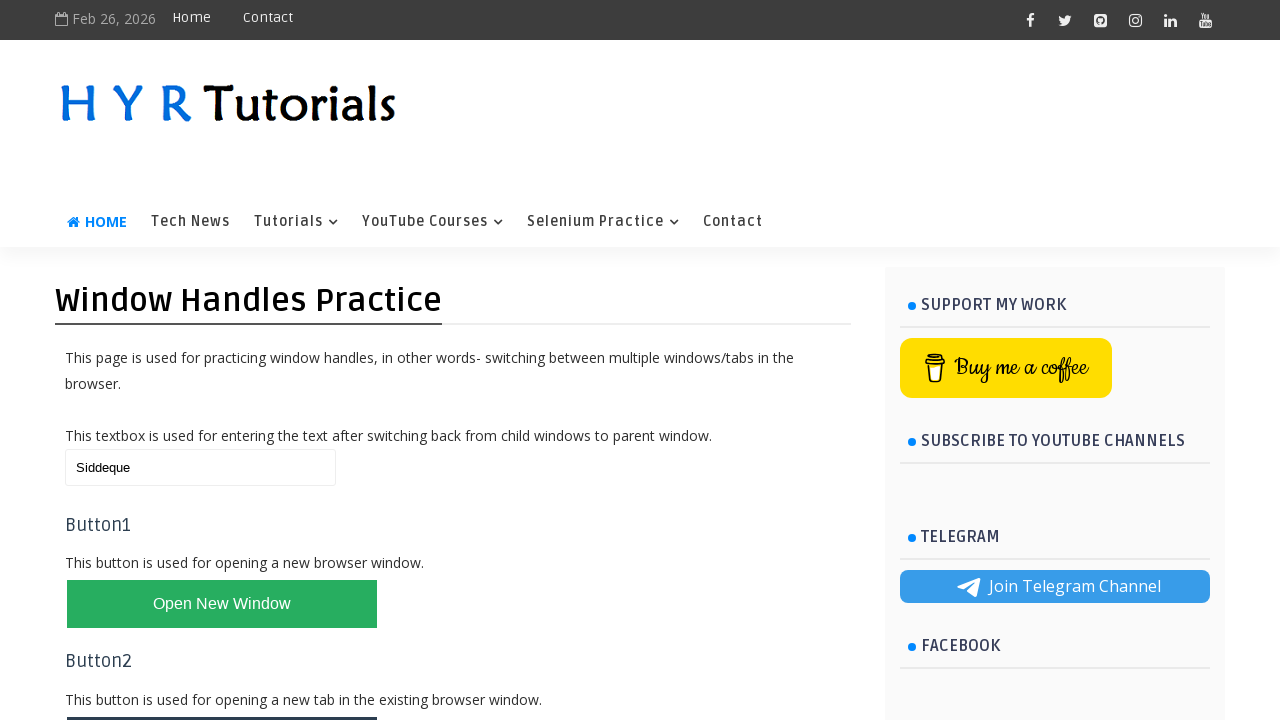